Tests selecting a radio button (Hà Nội) and a checkbox (Quảng Ngãi) on a Google Form, then verifies both selections using aria-checked attribute.

Starting URL: https://docs.google.com/forms/d/e/1FAIpQLSfiypnd69zhuDkjKgqvpID9kwO29UCzeCVrGGtbNPZXQok0jA/viewform

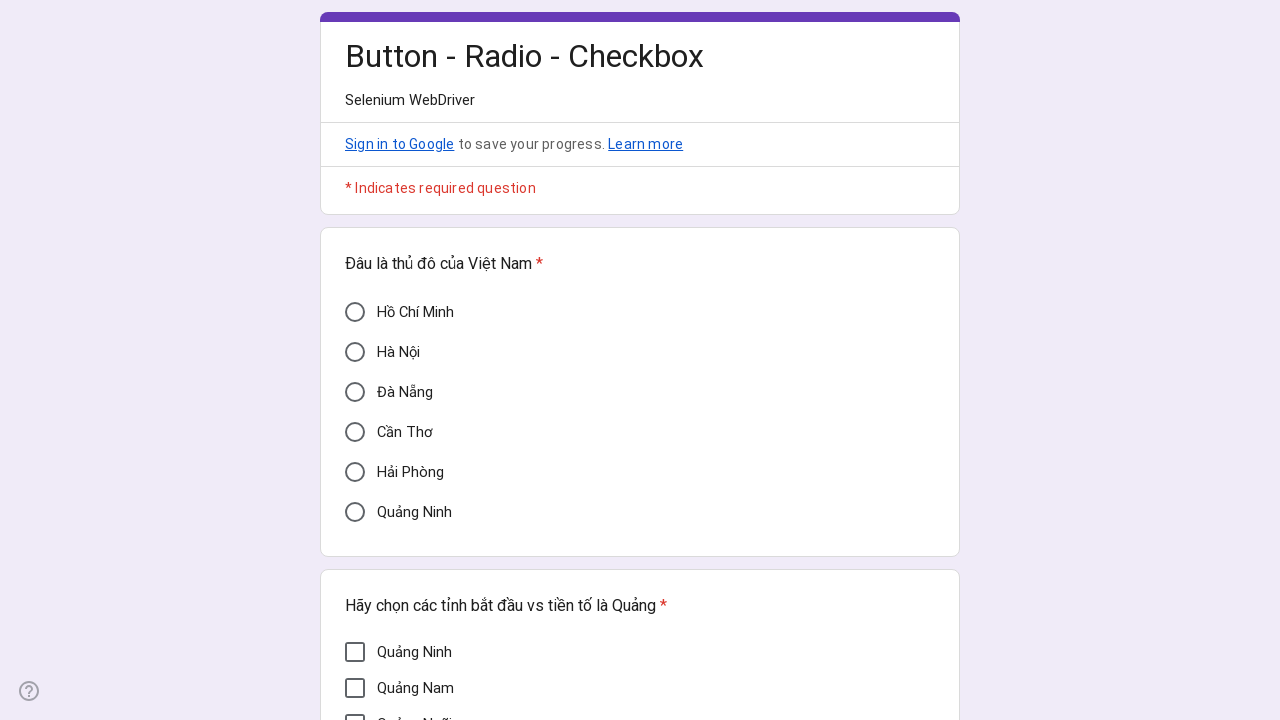

Waited 3 seconds for Google Form to load
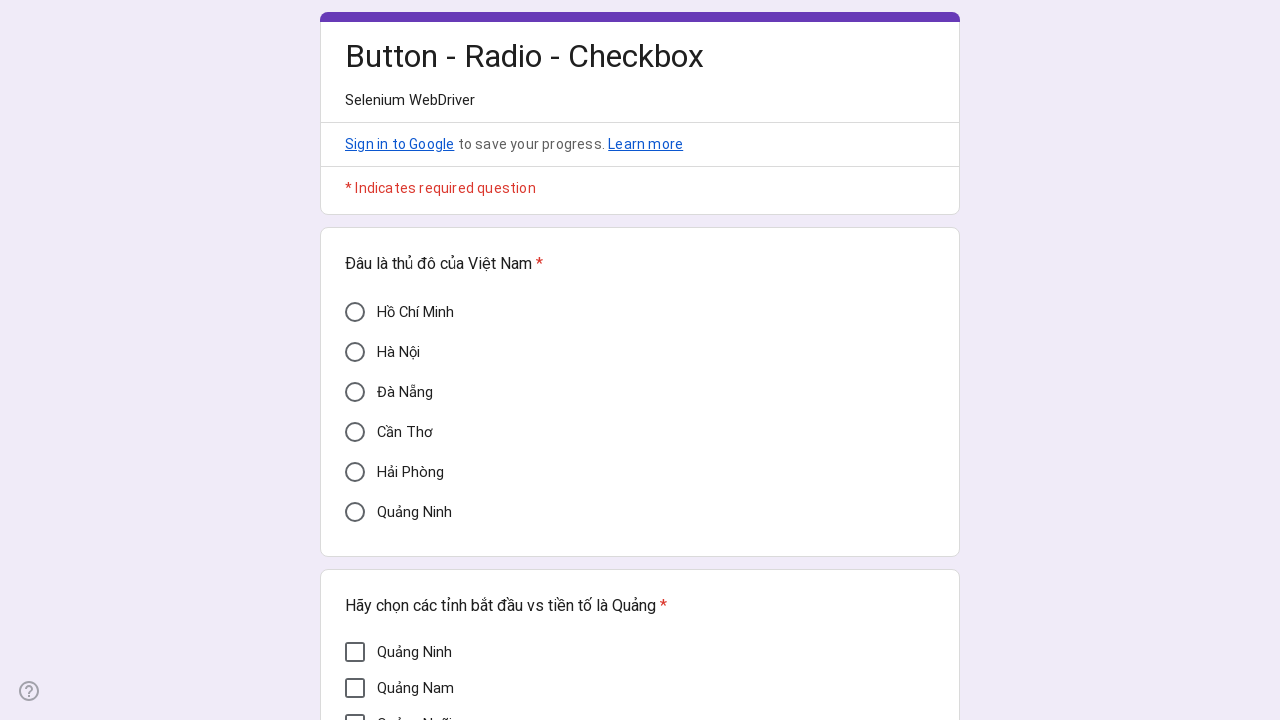

Clicked radio button for 'Hà Nội' at (355, 352) on div[aria-label='Hà Nội']
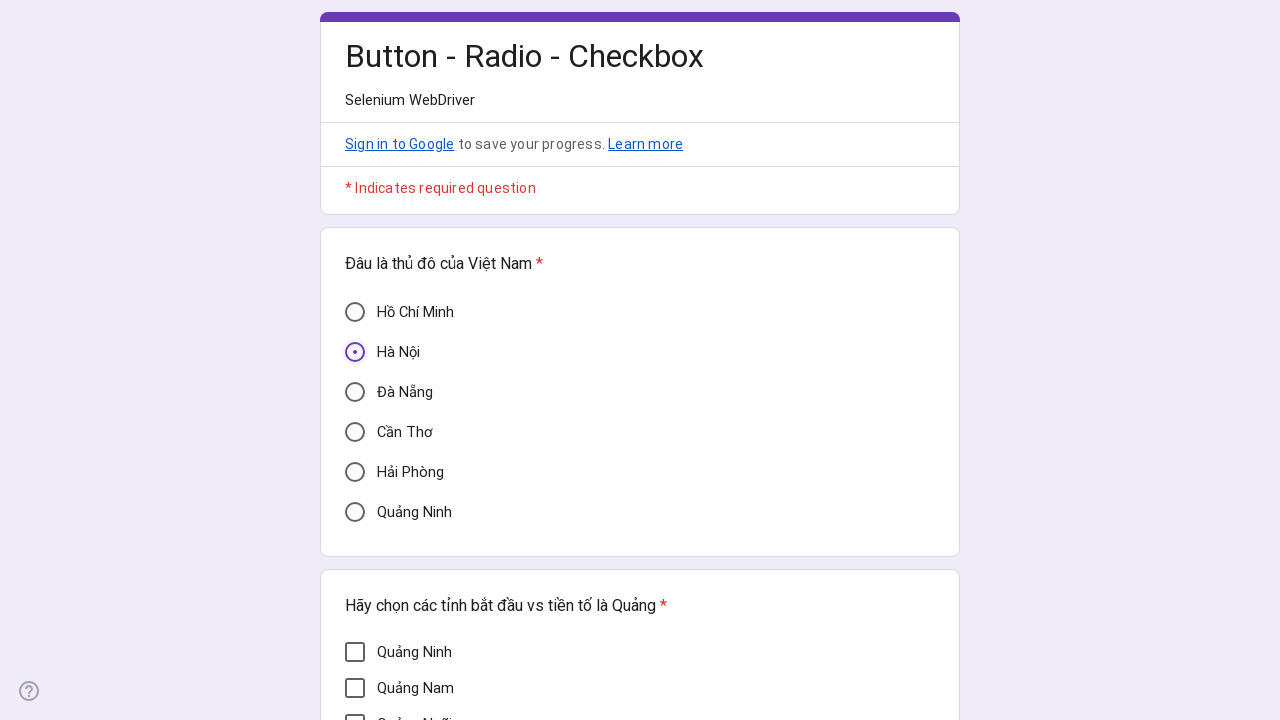

Waited 1 second for radio button selection to register
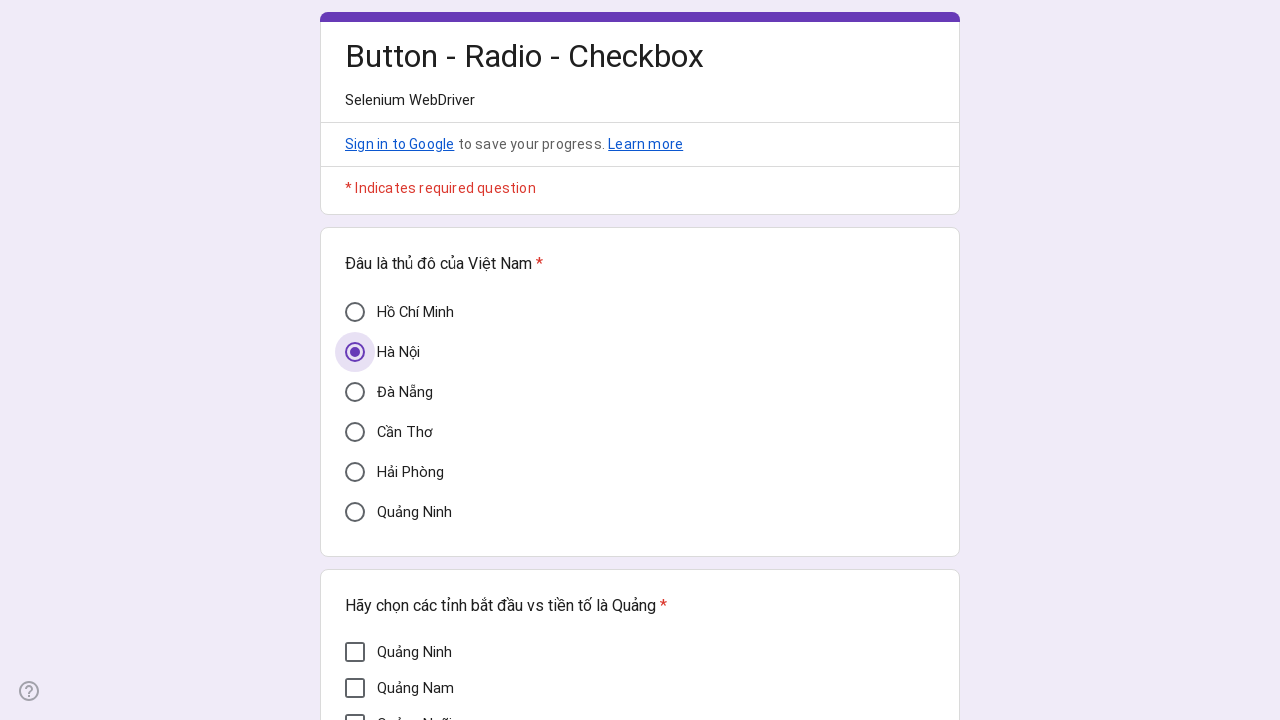

Clicked checkbox for 'Quảng Ngãi' at (355, 710) on div[aria-label='Quảng Ngãi']
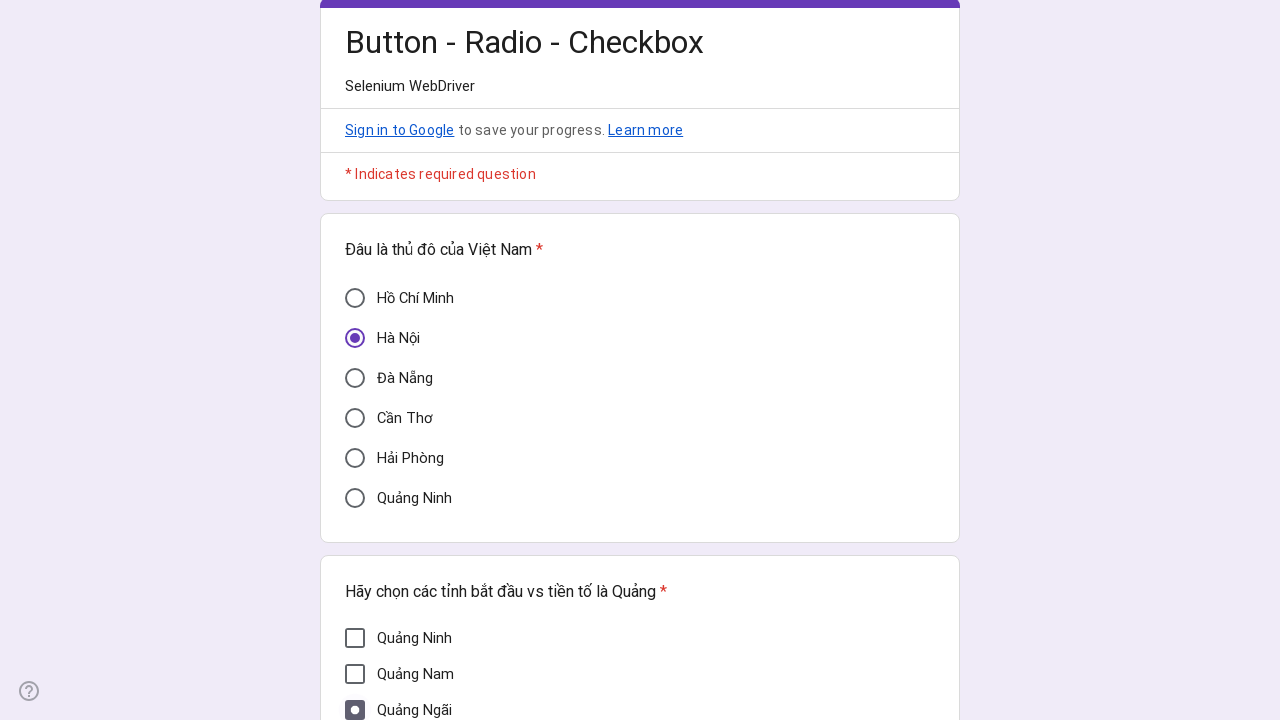

Waited 1 second for checkbox selection to register
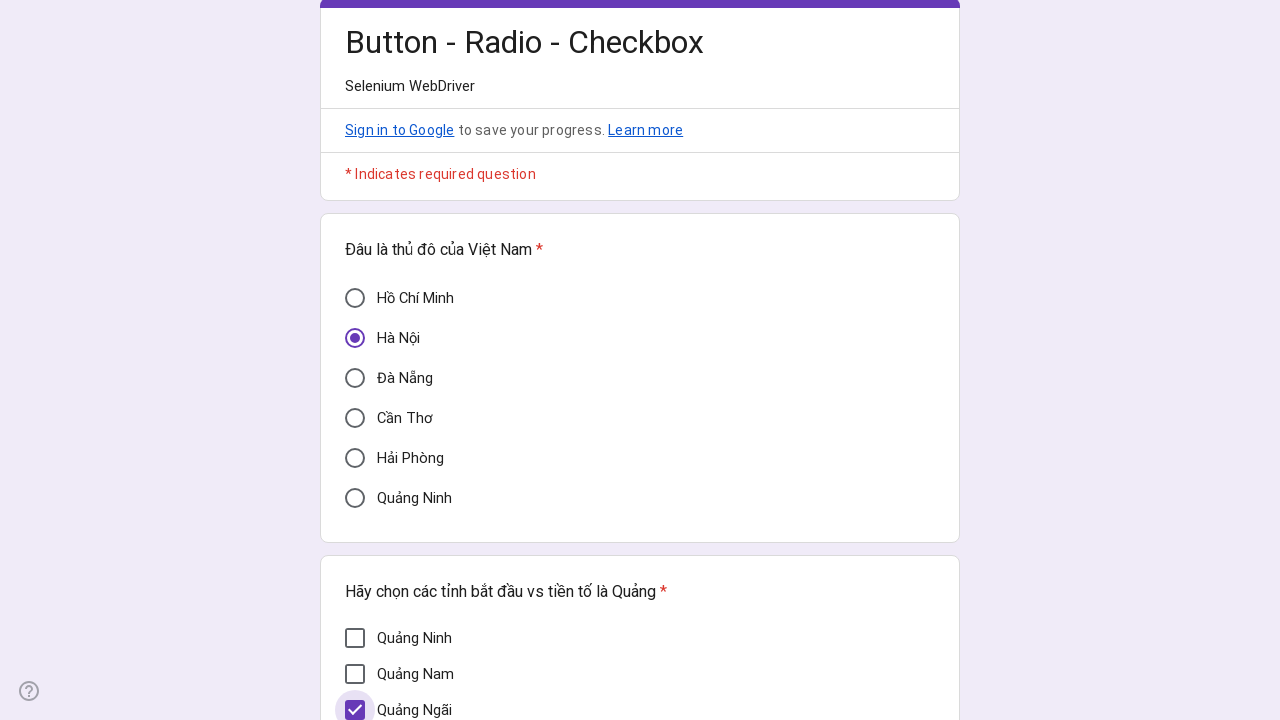

Verified radio button 'Hà Nội' is selected with aria-checked='true'
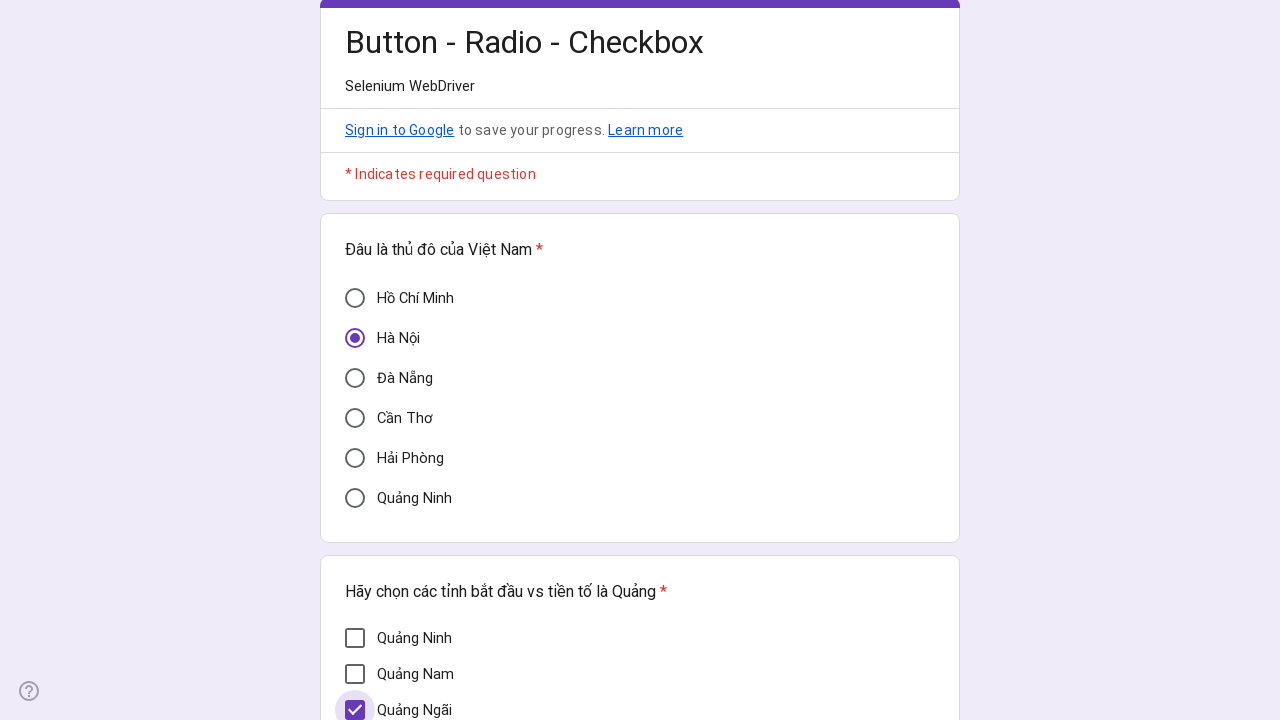

Verified checkbox 'Quảng Ngãi' is selected with aria-checked='true'
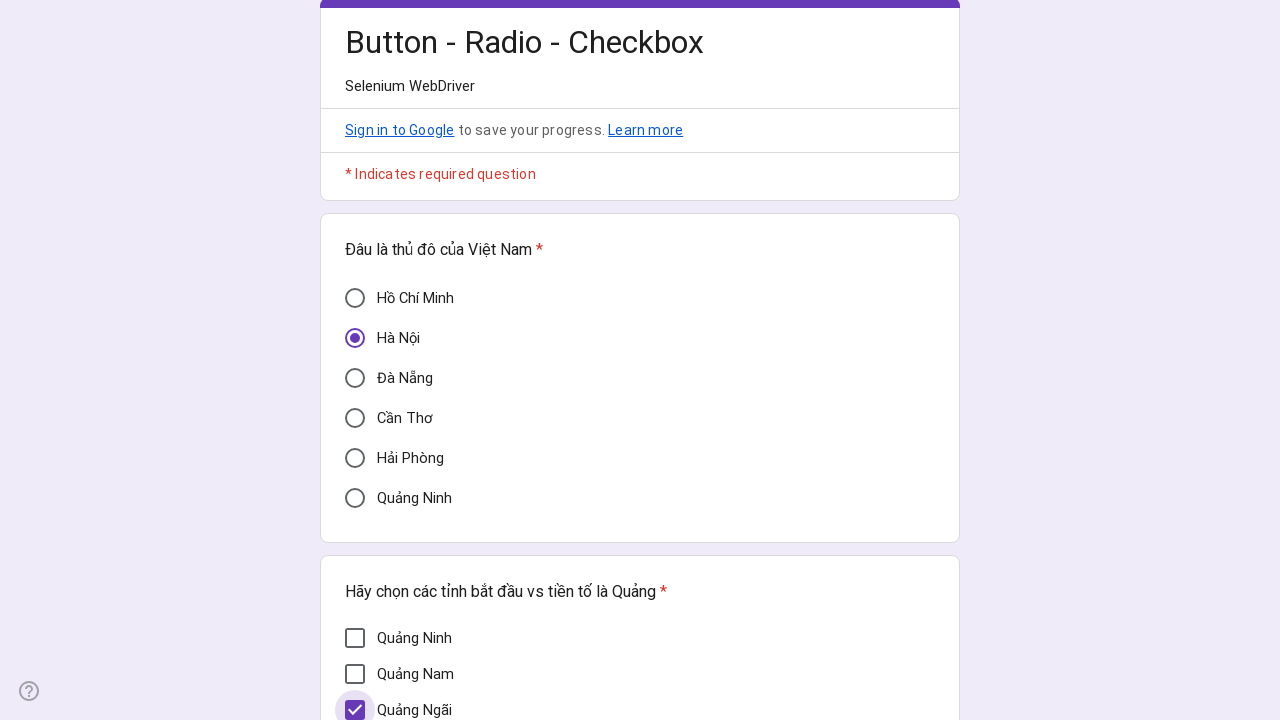

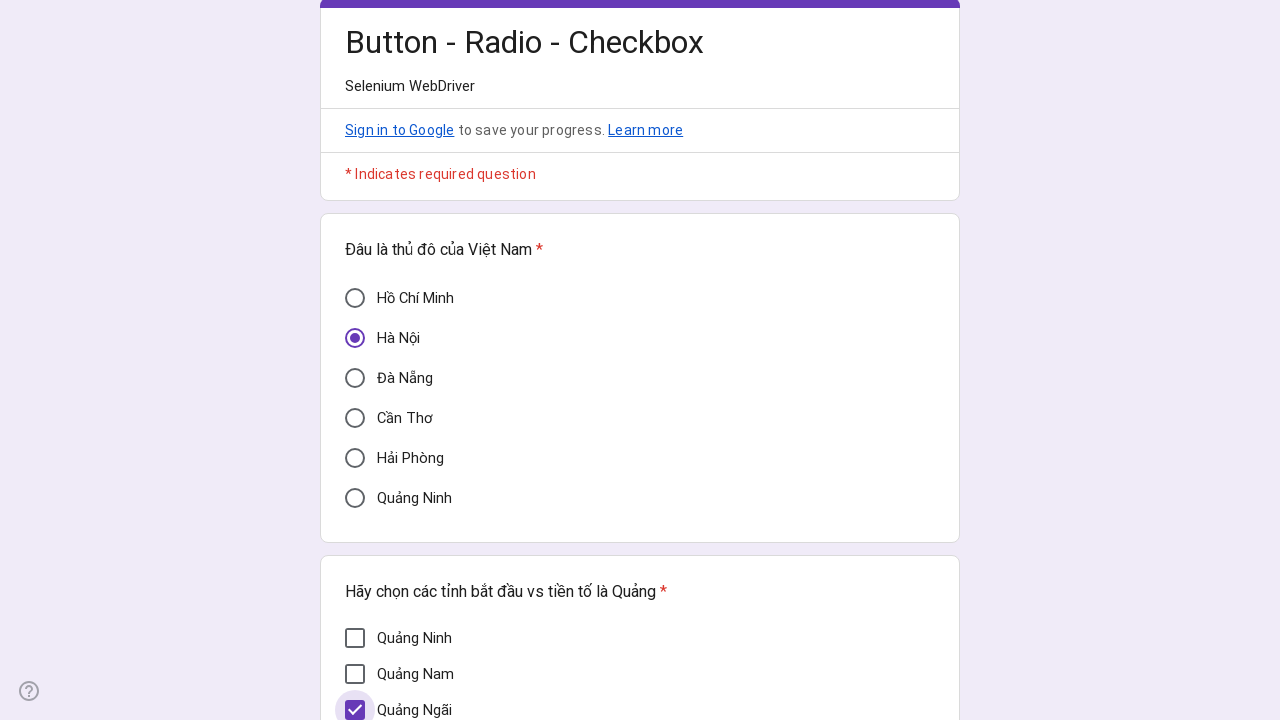